Tests user registration by filling out the registration form with personal details, password, and agreeing to terms, then verifying account creation success.

Starting URL: https://ecommerce-playground.lambdatest.io/index.php?route=account/register

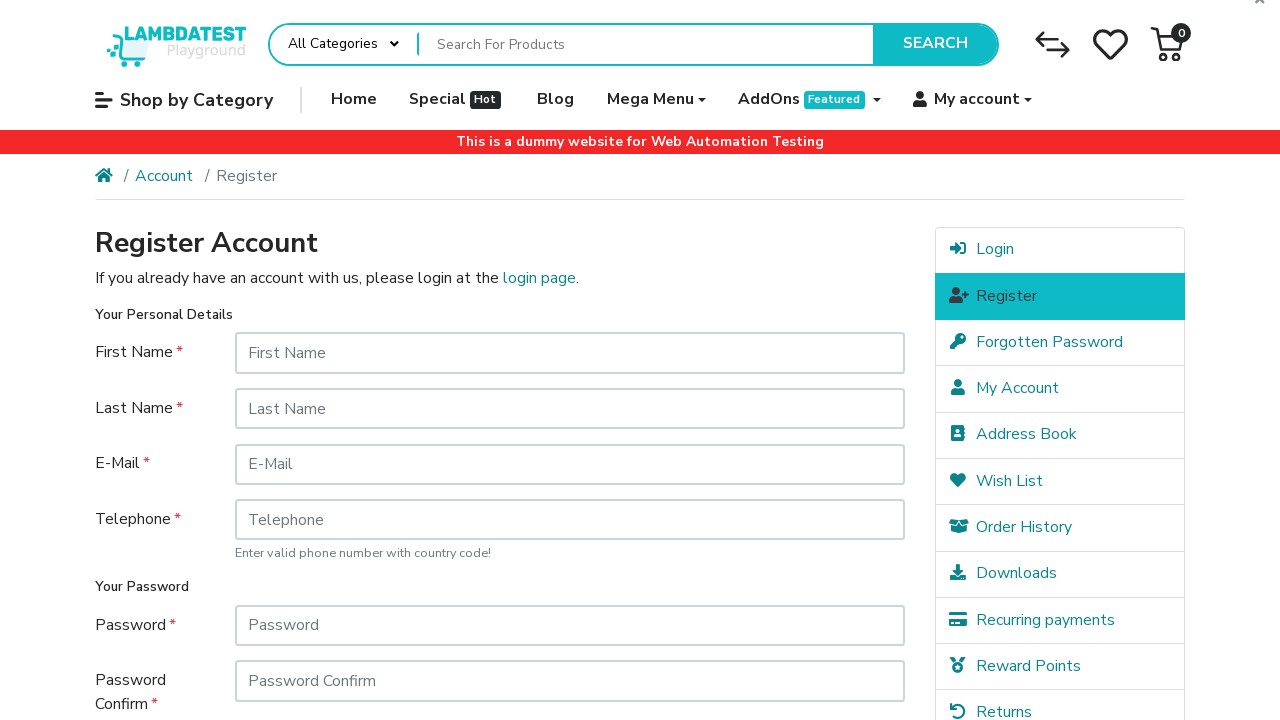

Filled first name field with 'João' on #input-firstname
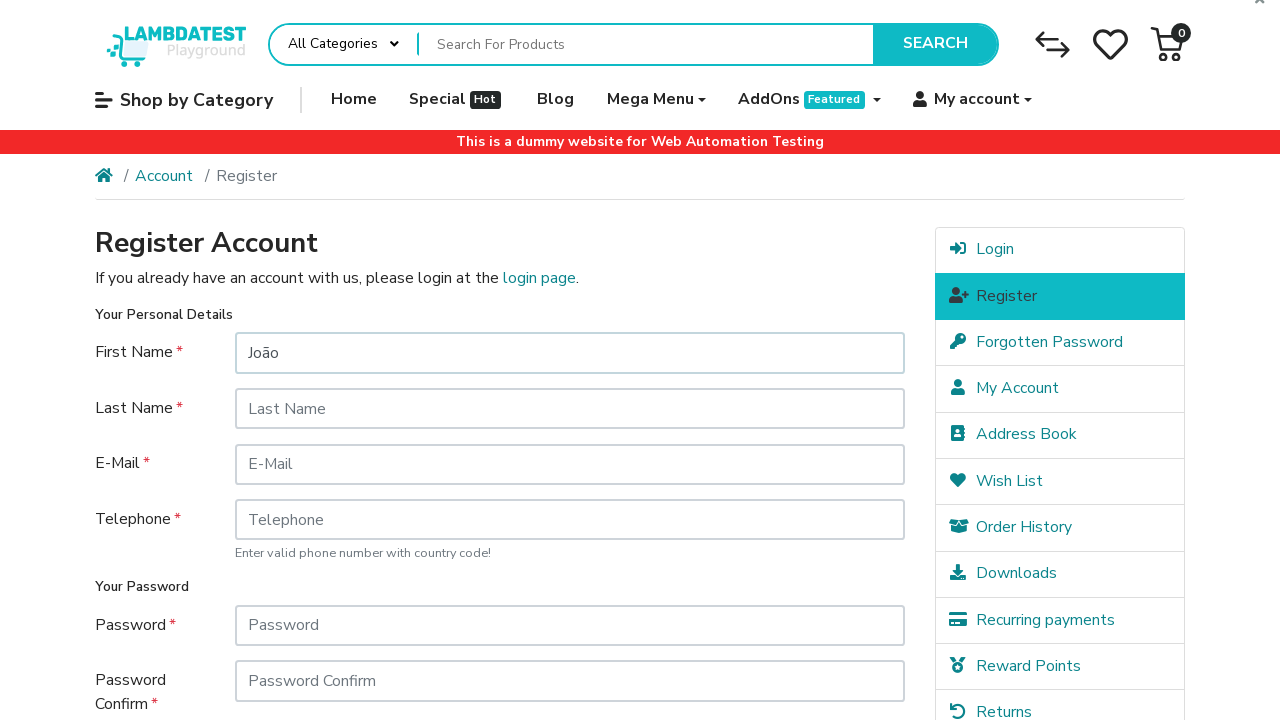

Filled first name field with 'Souza' on [id=input-firstname]
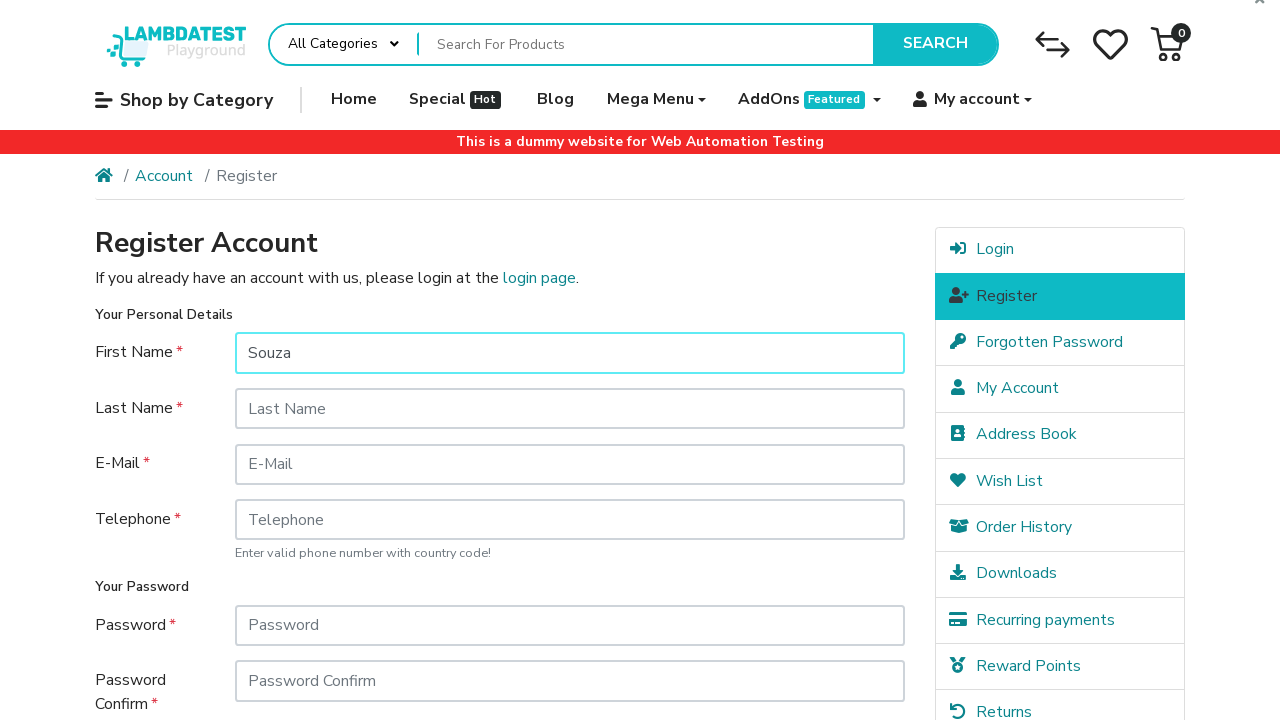

Filled last name field with 'Souza' on [id=input-lastname]
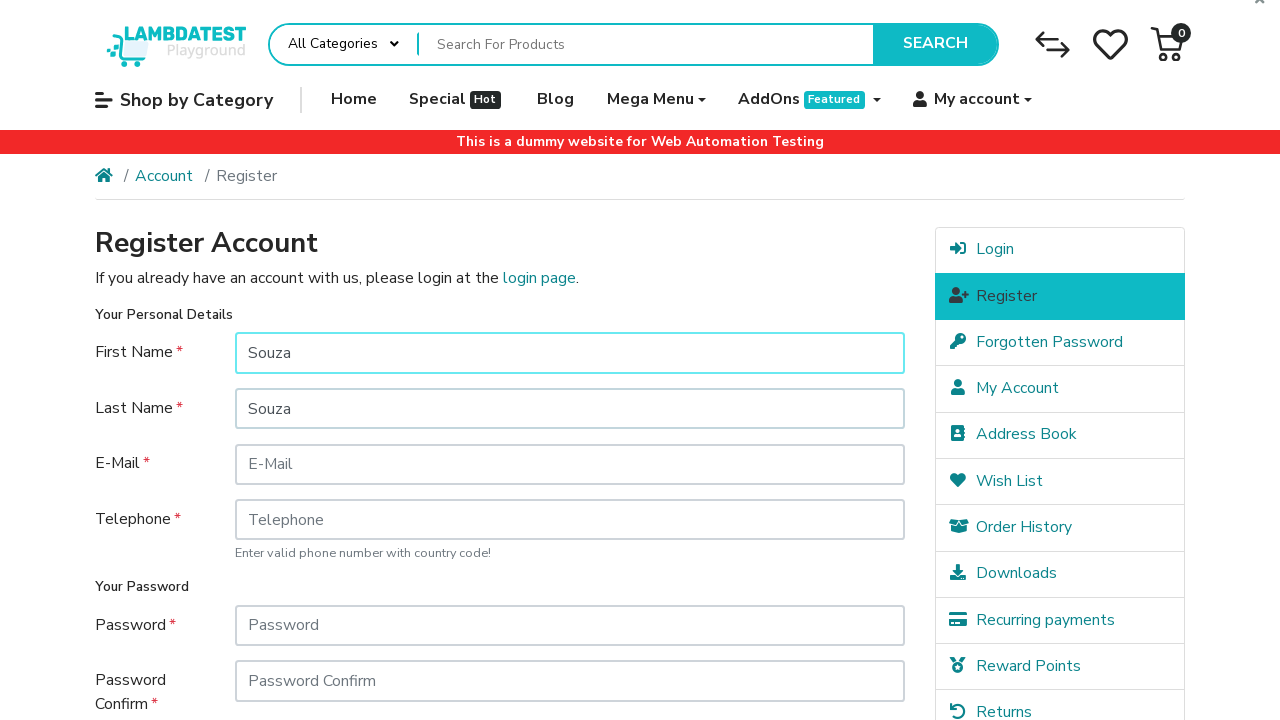

Filled email field with 'maria.santos84@example.com' on [id=input-email]
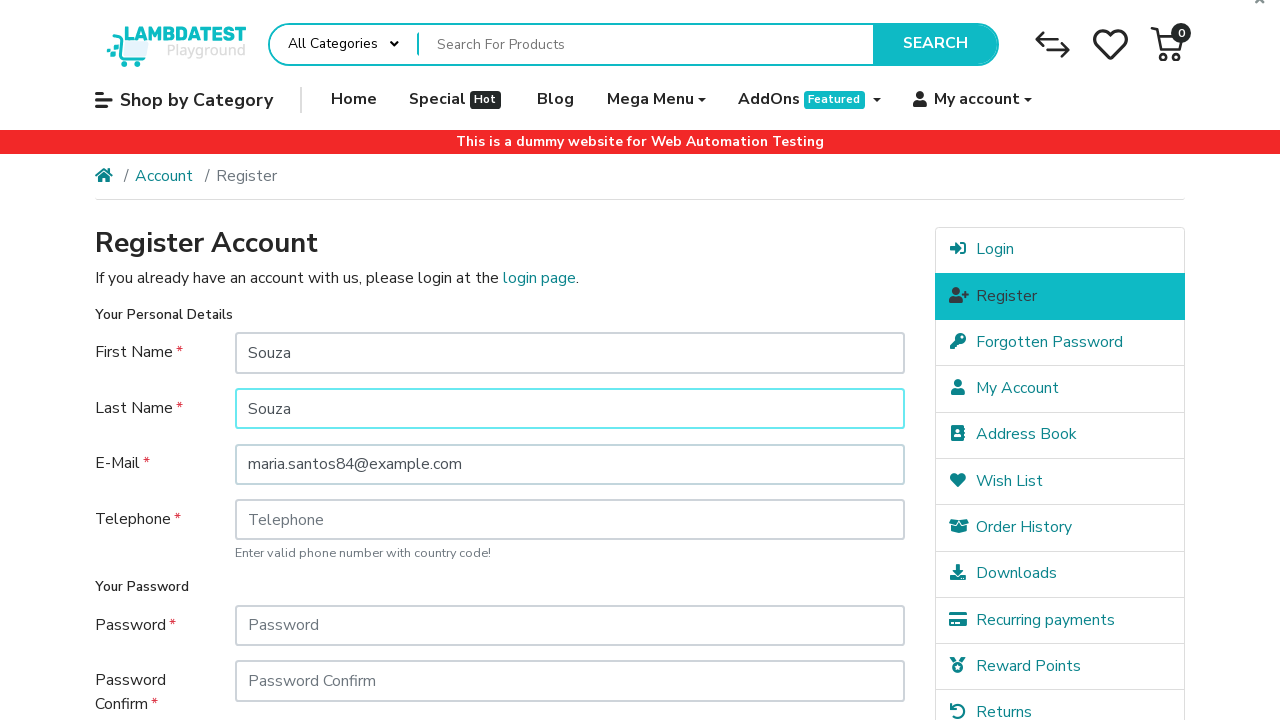

Filled telephone field with '888777666' on [id=input-telephone]
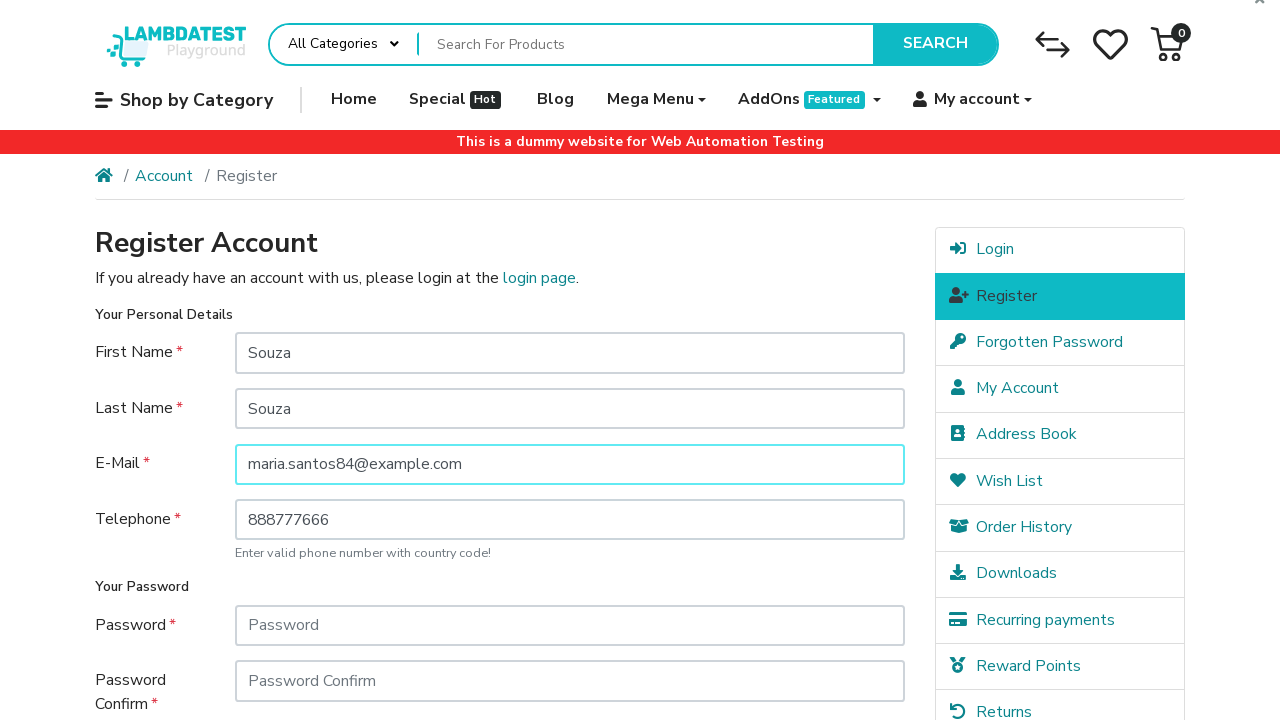

Filled password field with 'abc123' on [id=input-password]
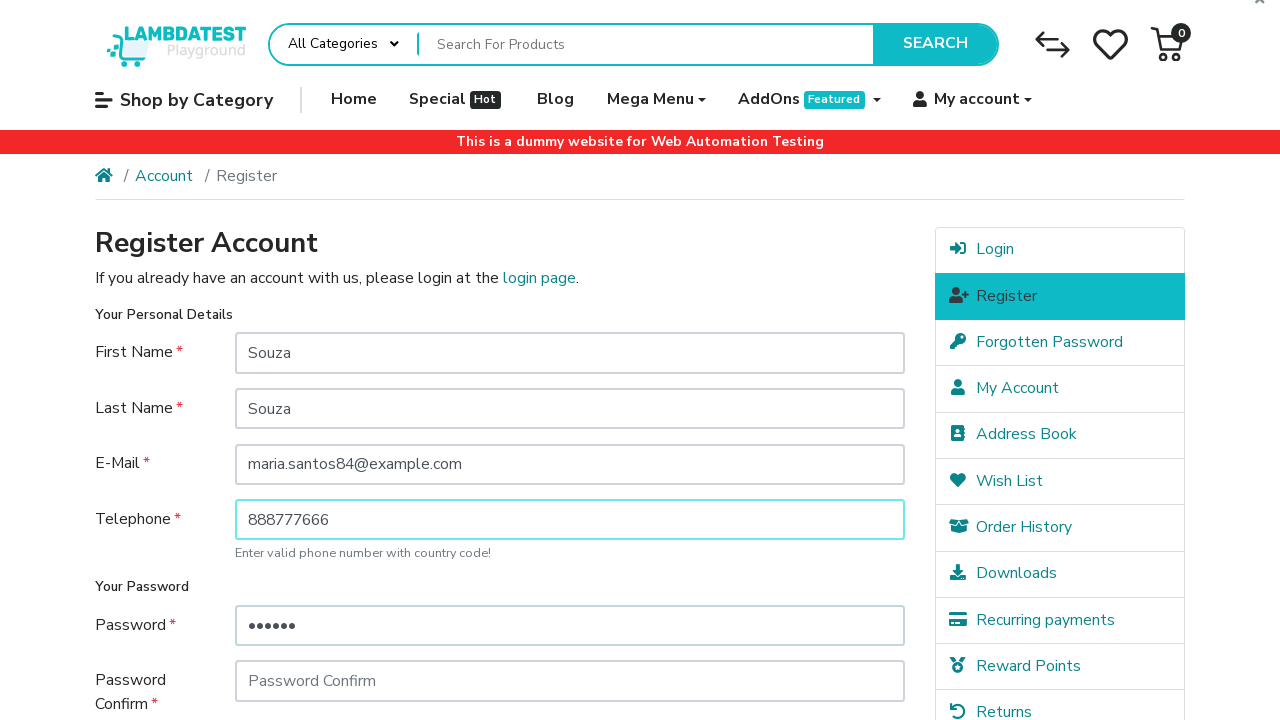

Filled password confirmation field with 'abc123' on [id=input-confirm]
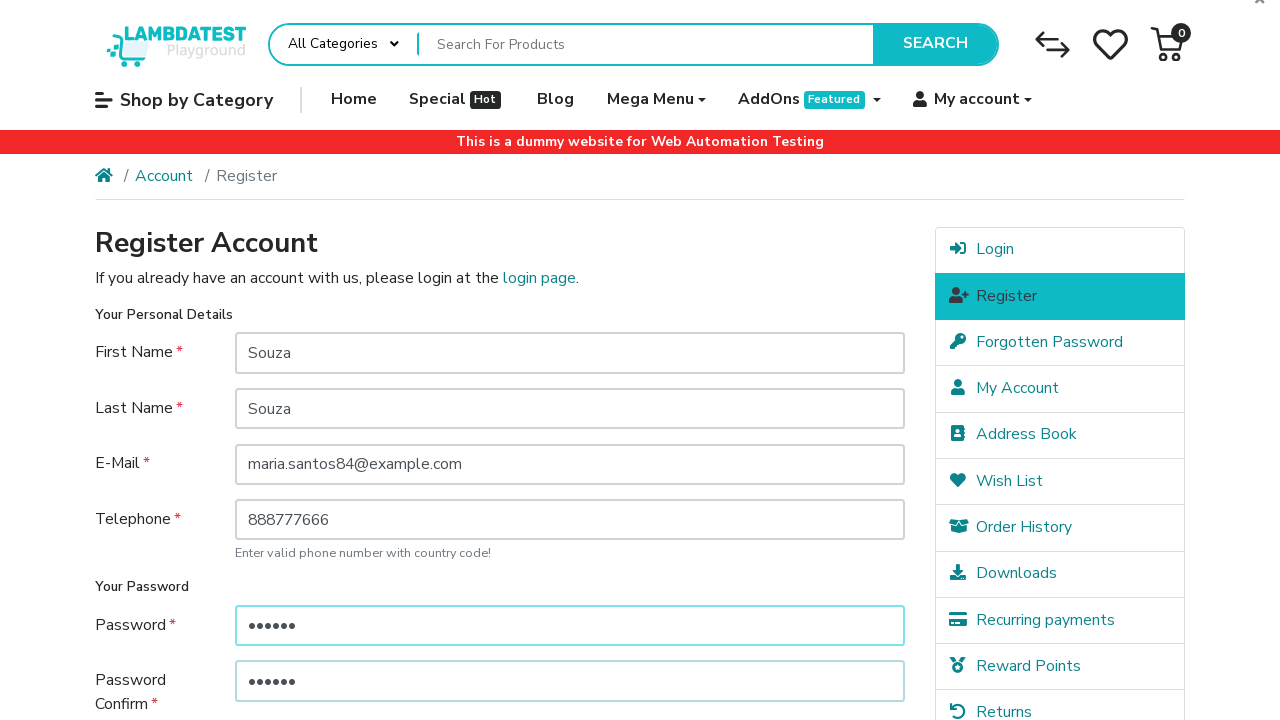

Clicked newsletter subscription checkbox at (274, 514) on xpath=//label[@for="input-newsletter-yes"]
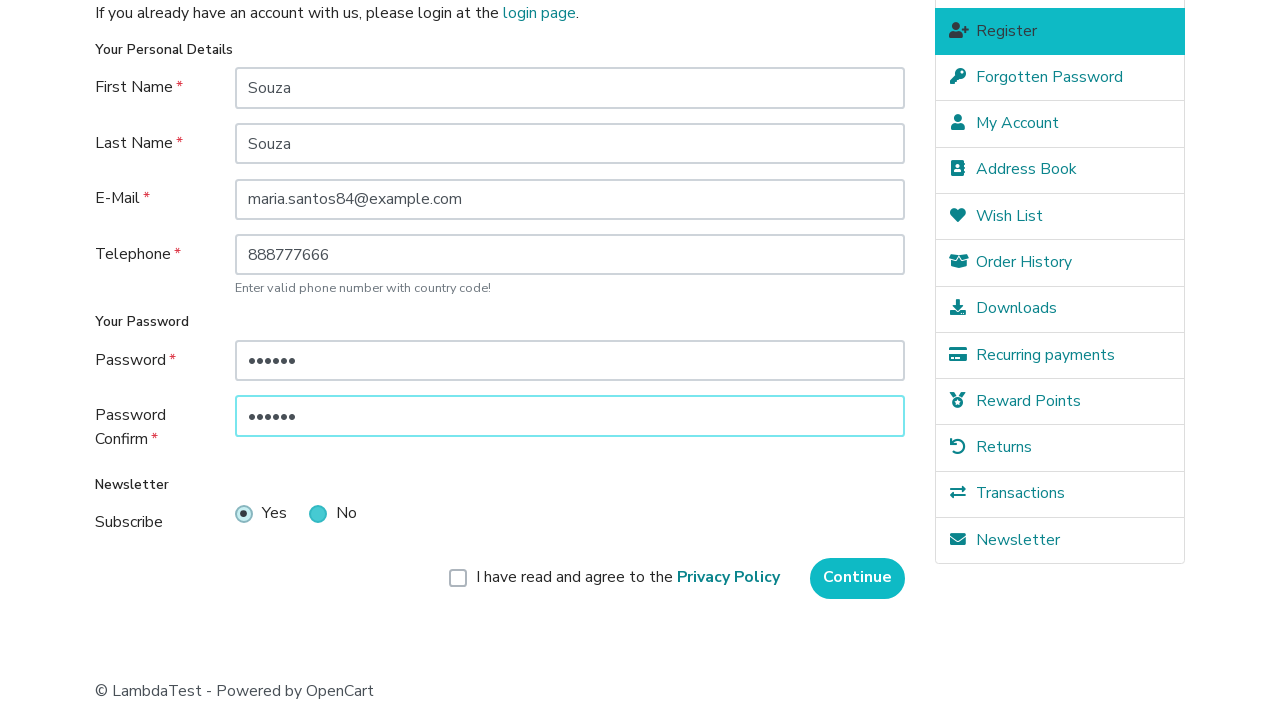

Clicked terms and conditions agreement checkbox at (628, 578) on xpath=//label[@for="input-agree"]
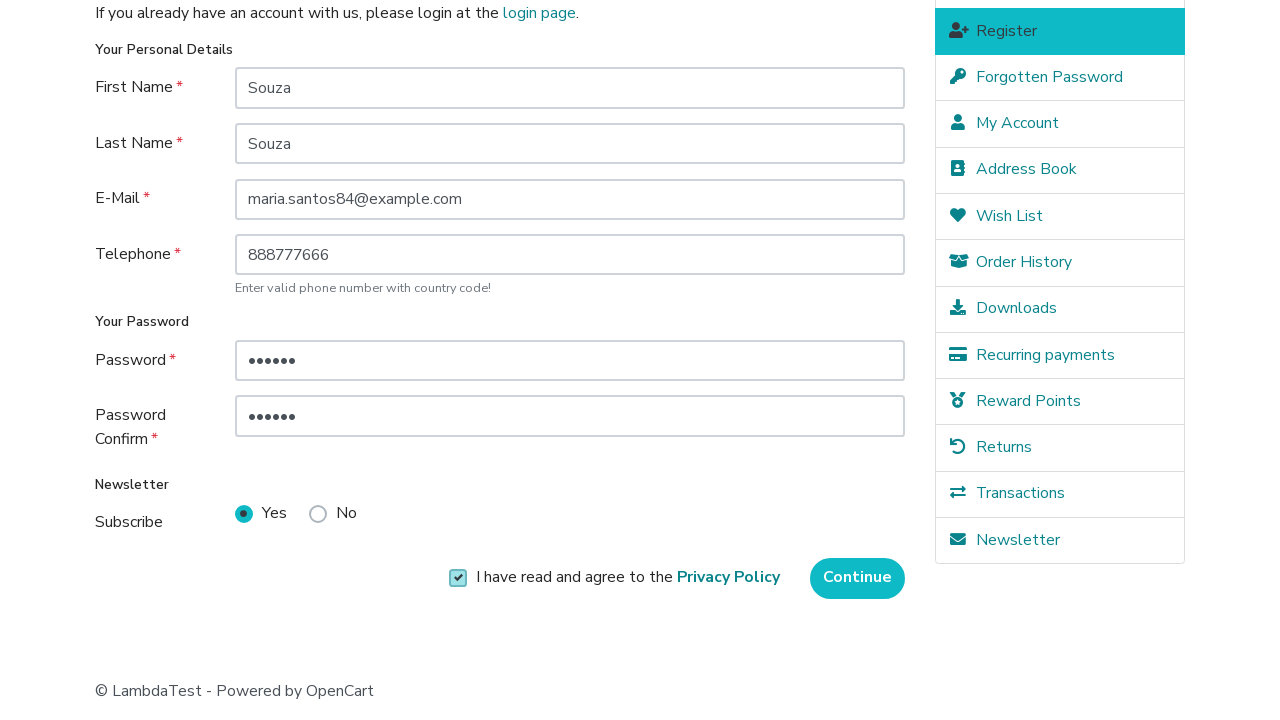

Clicked Continue button to submit registration at (858, 578) on xpath=//input[@value="Continue"]
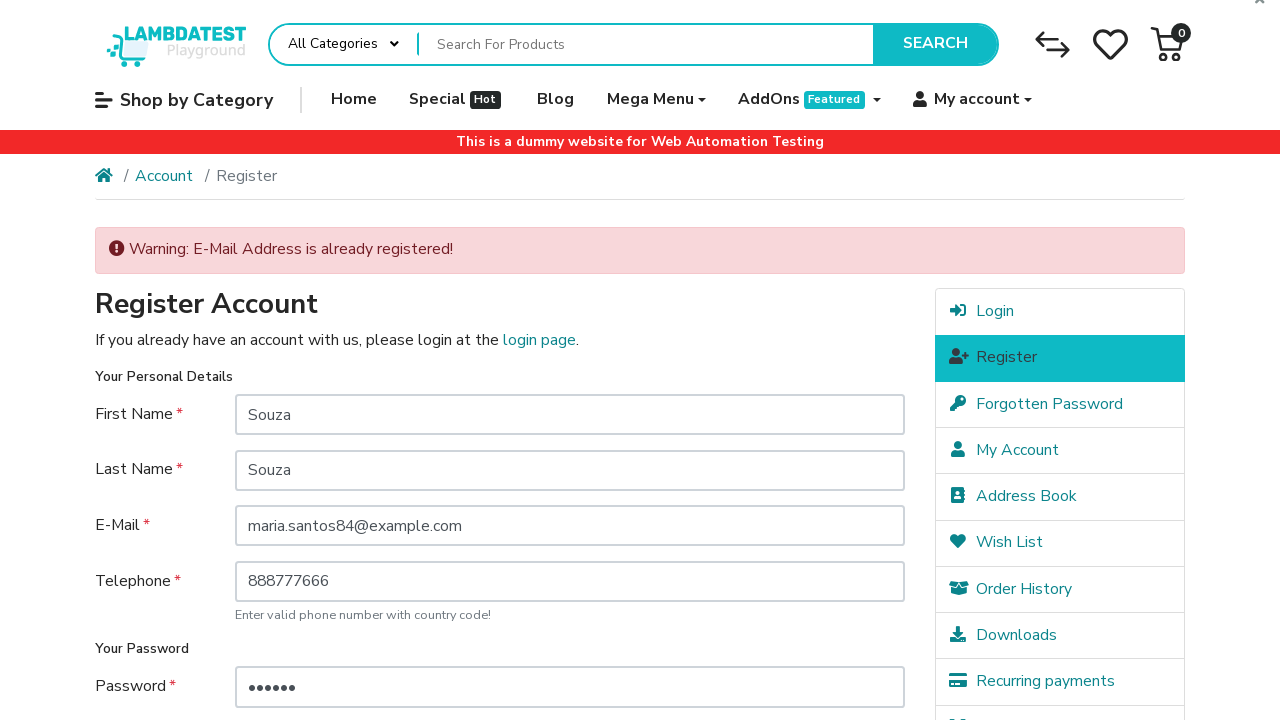

Waited for page to fully load after registration submission
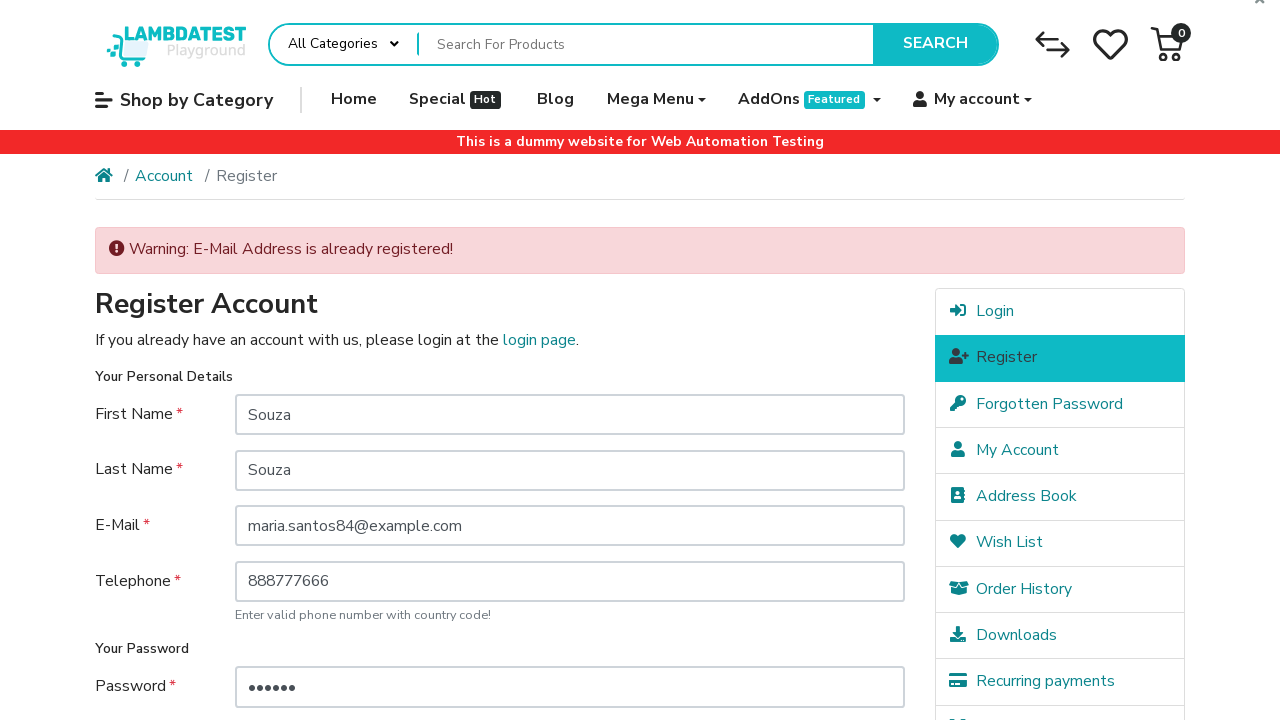

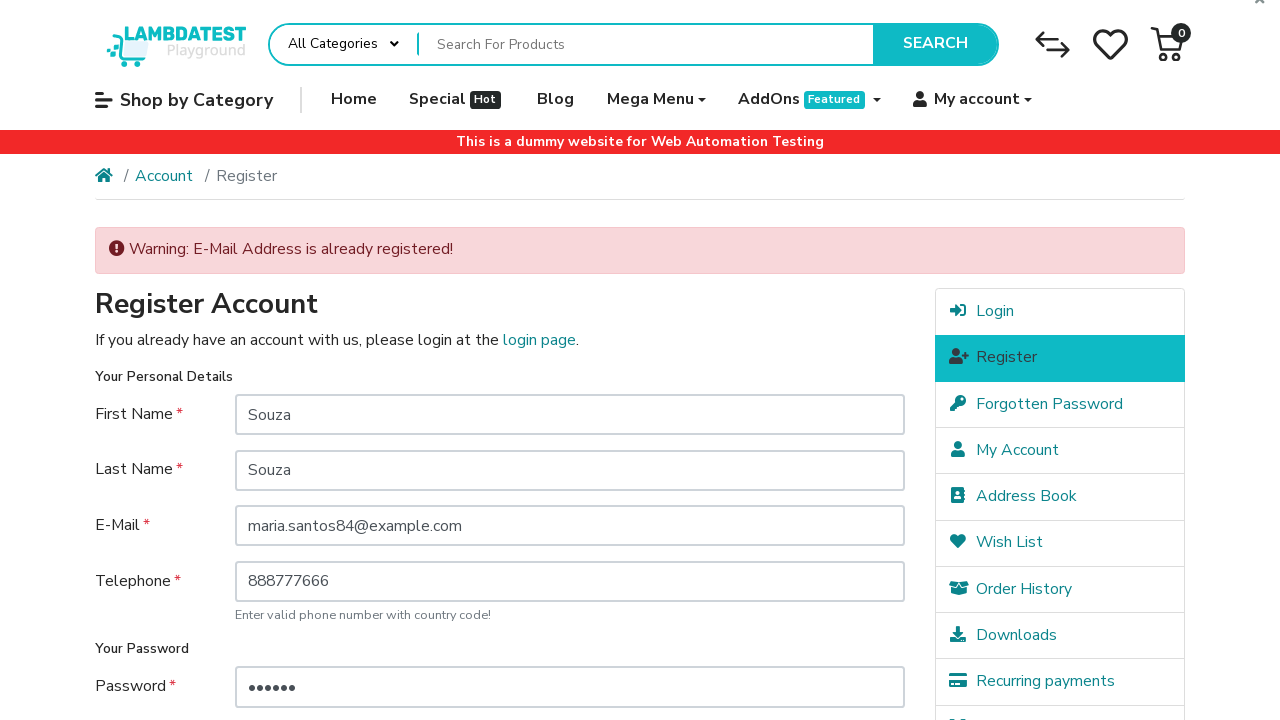